Tests the text box form by filling all fields and verifying the name output after submission.

Starting URL: https://demoqa.com/

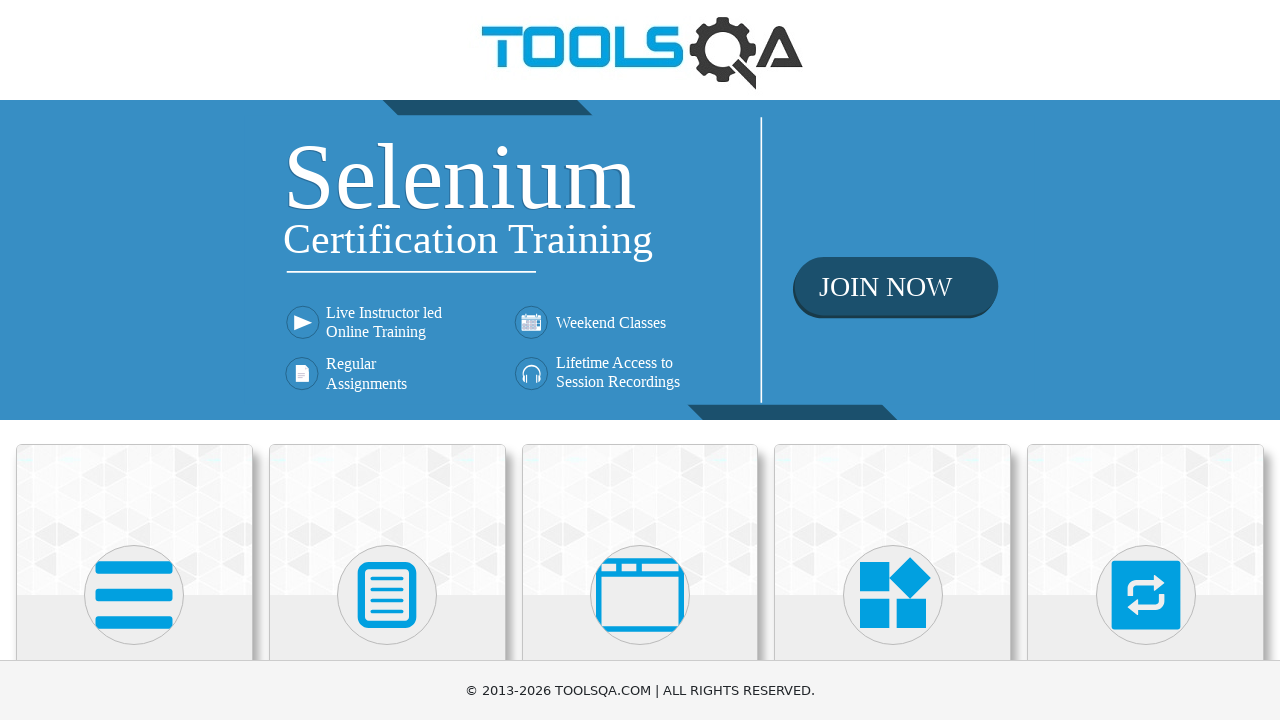

Clicked on Elements heading at (134, 360) on xpath=(//h5)[1]
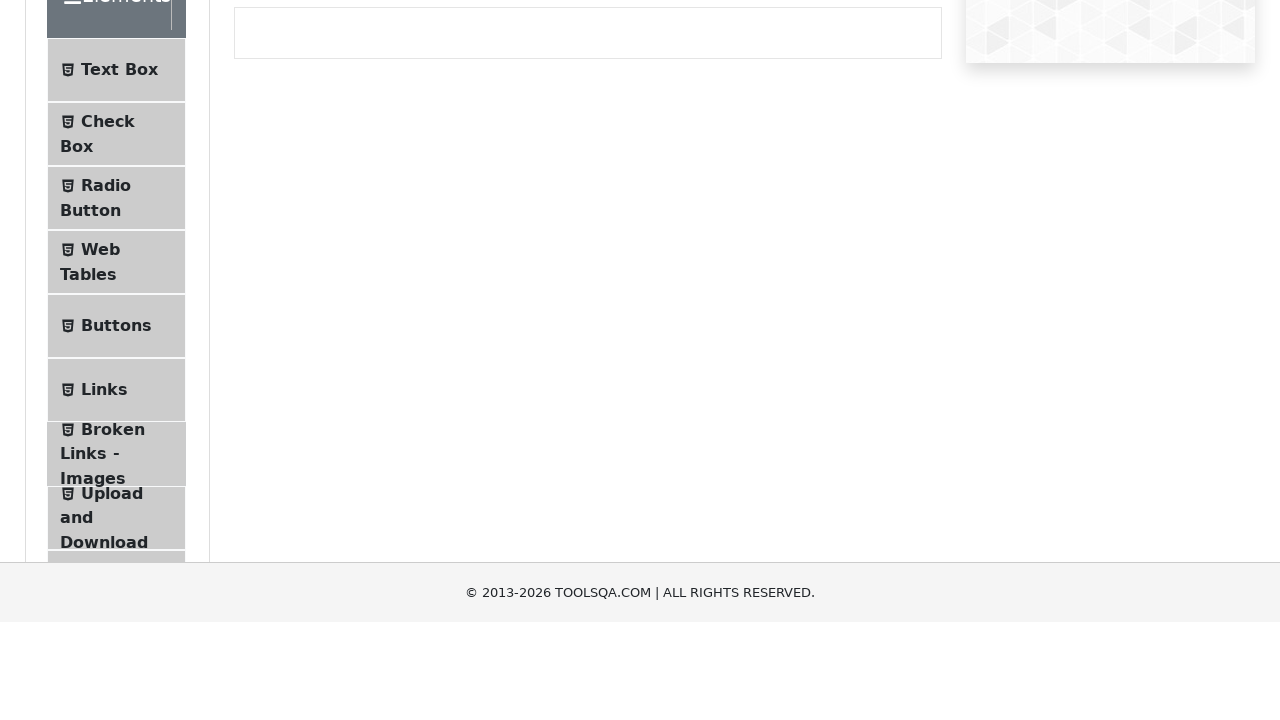

Clicked on Text Box menu item at (119, 261) on xpath=//span[text()='Text Box']
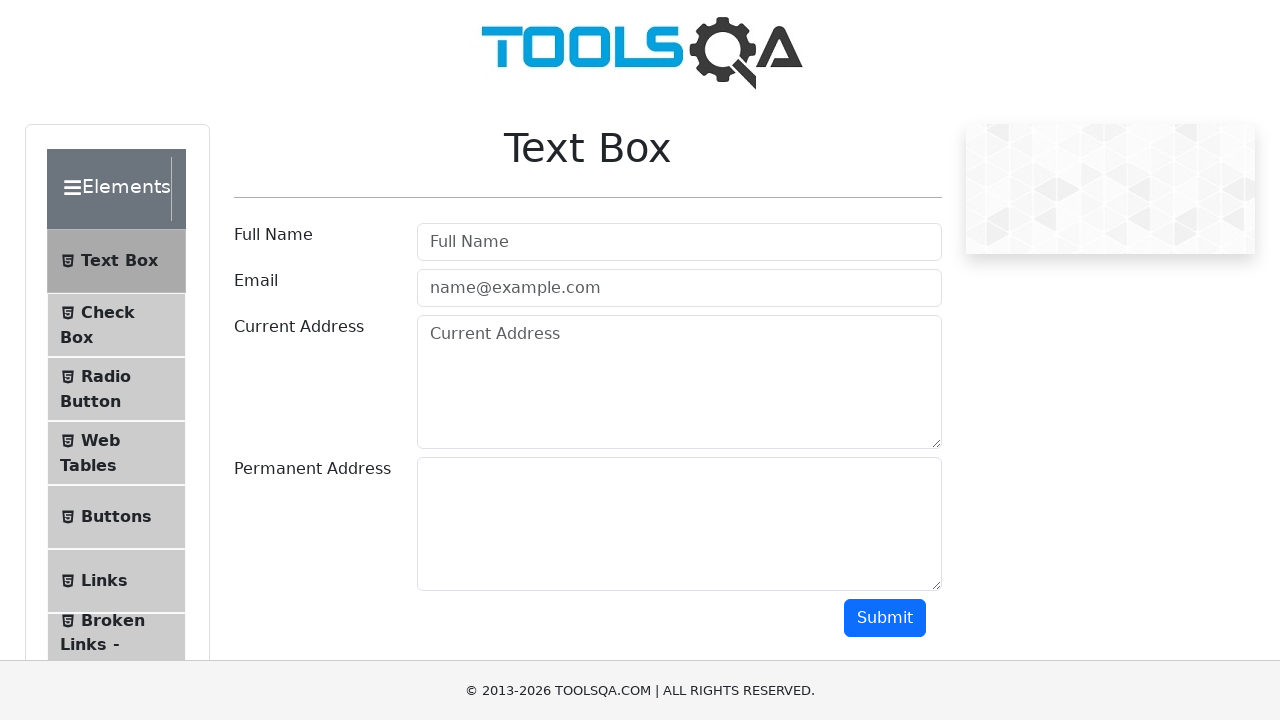

Filled in username field with 'Sam Don' on #userName
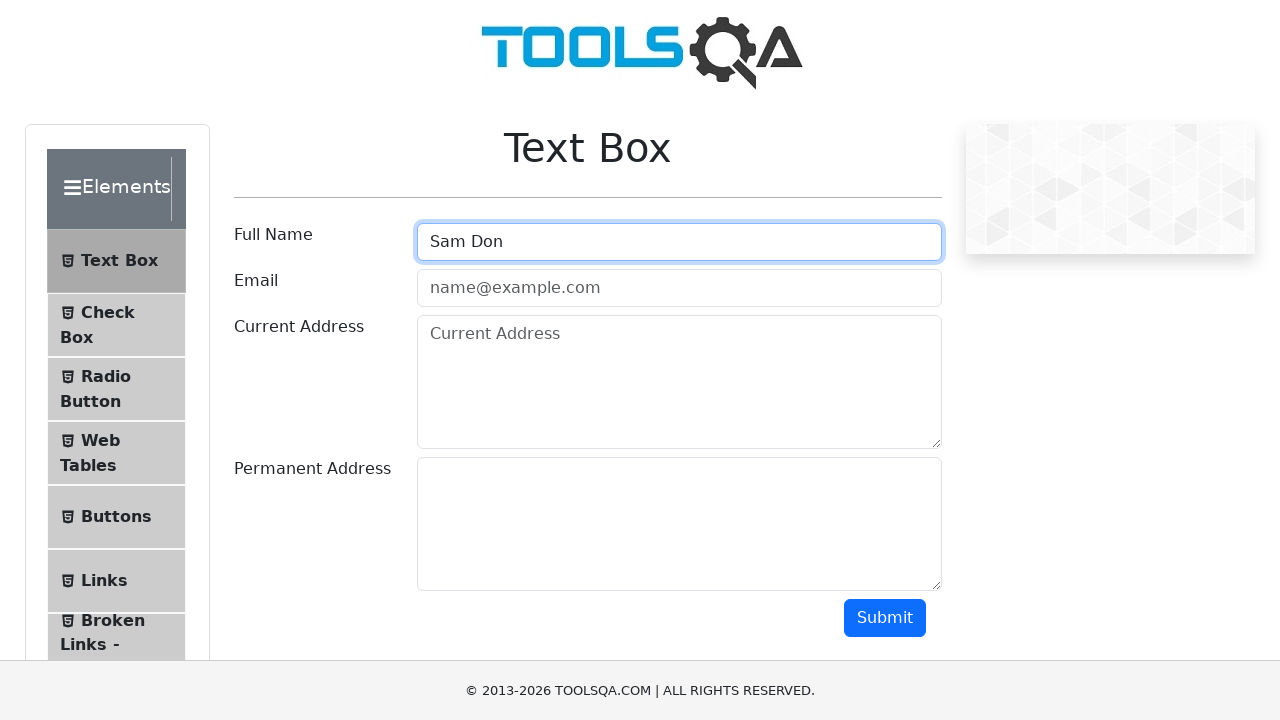

Filled in email field with 'sam@gmail.com' on #userEmail
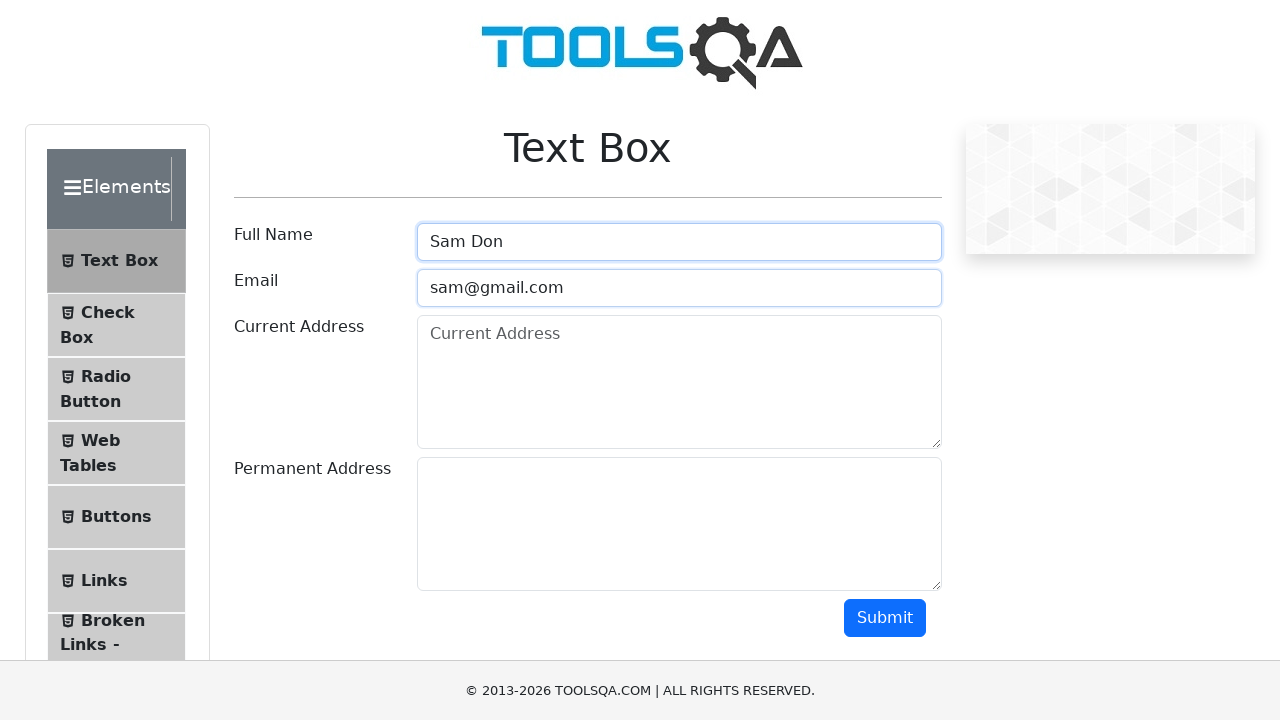

Filled in current address field with '123 My Road' on #currentAddress
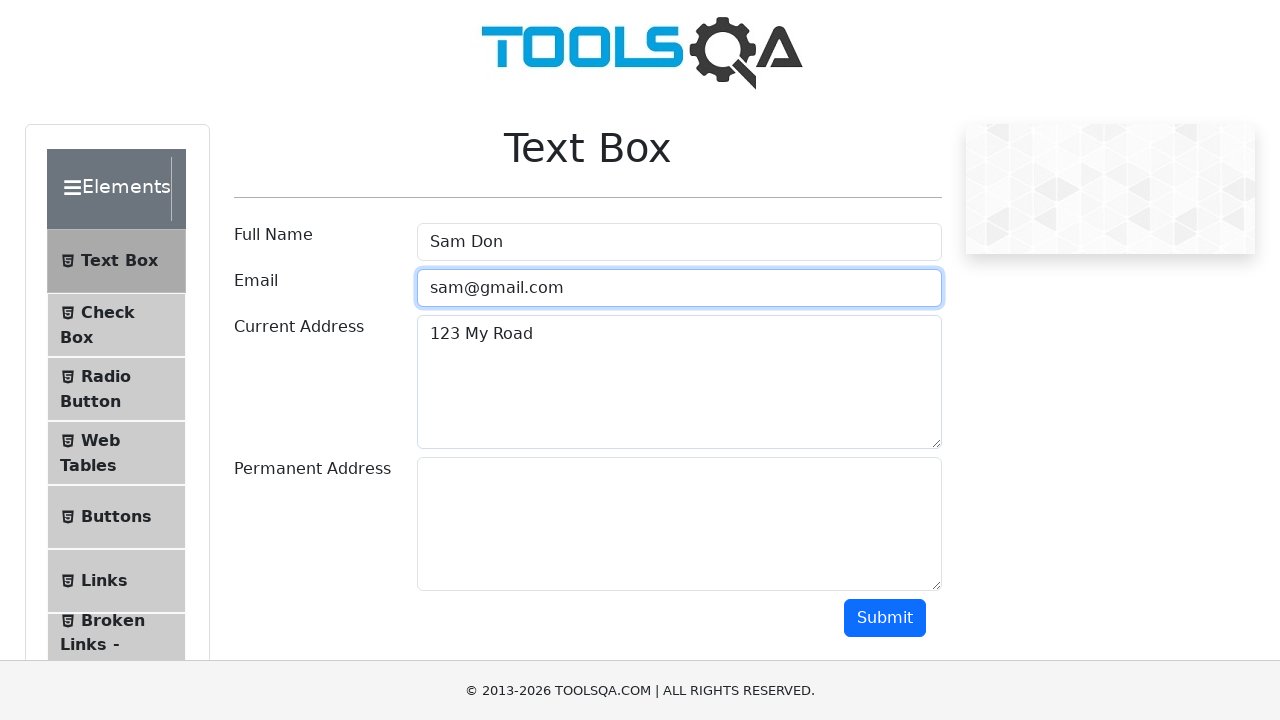

Filled in permanent address field with '1256 S Loop' on #permanentAddress
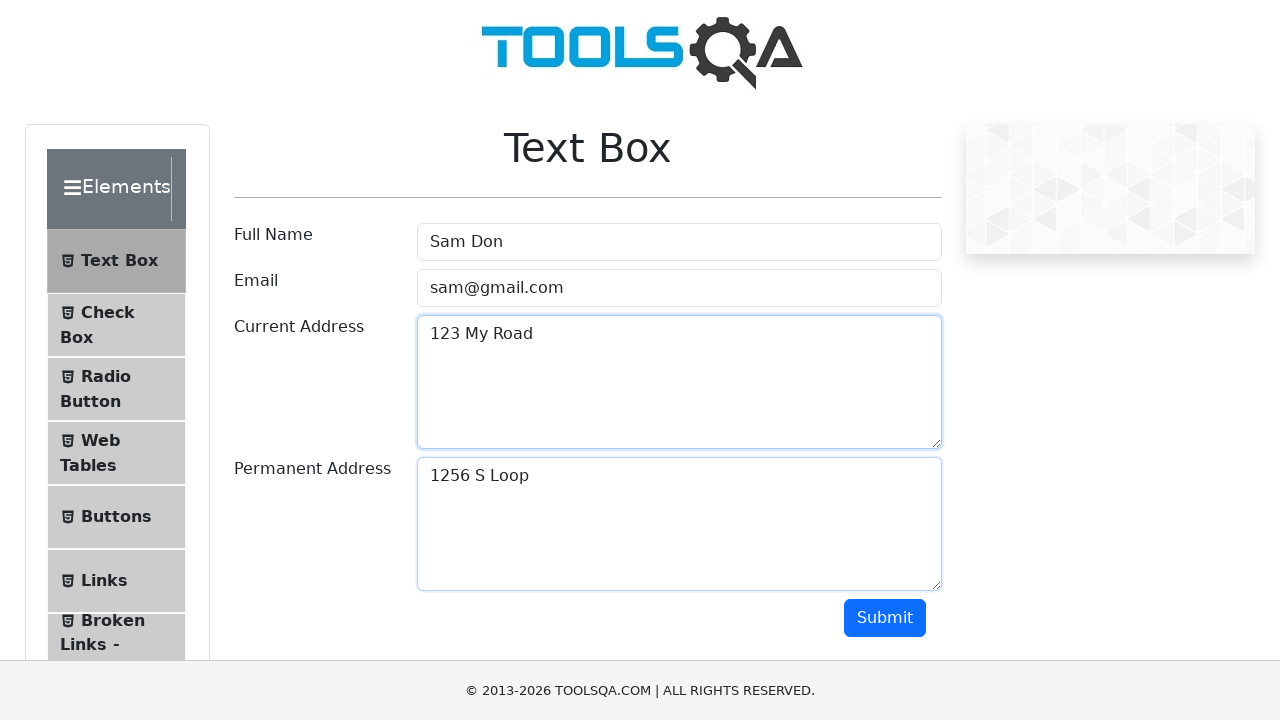

Clicked submit button to submit form at (885, 618) on #submit
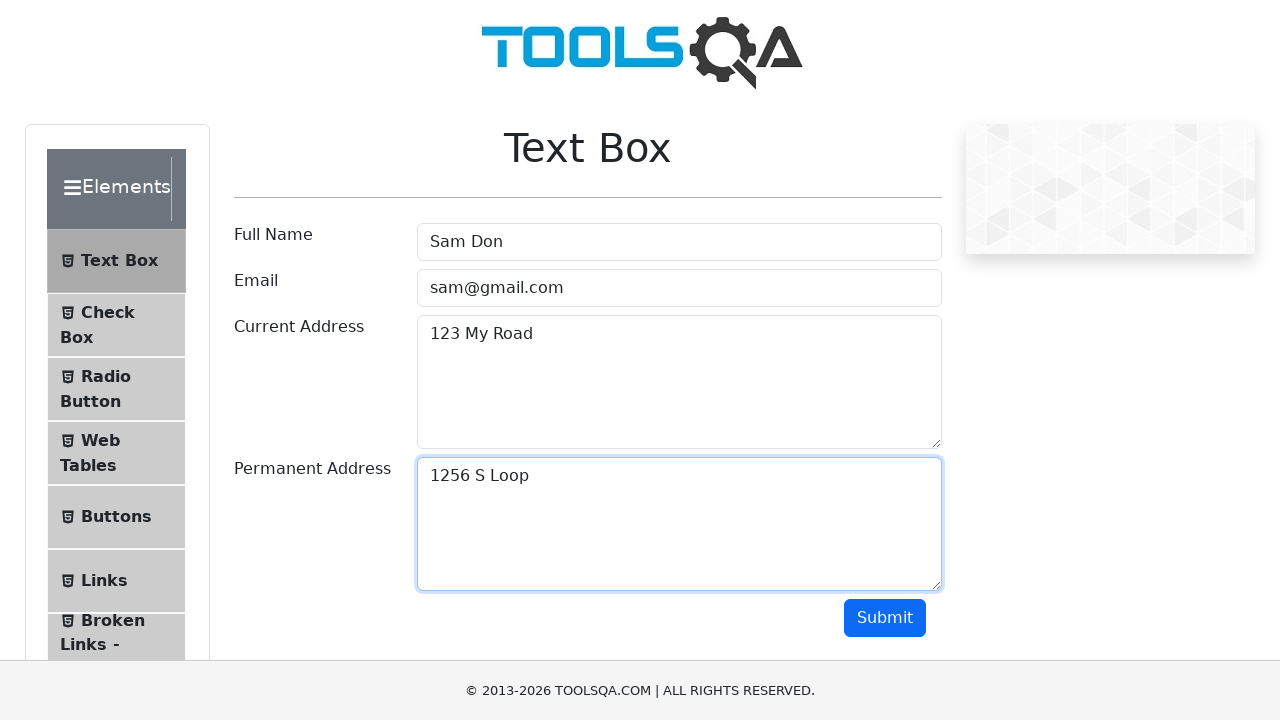

Waited for name output to appear and verified form submission
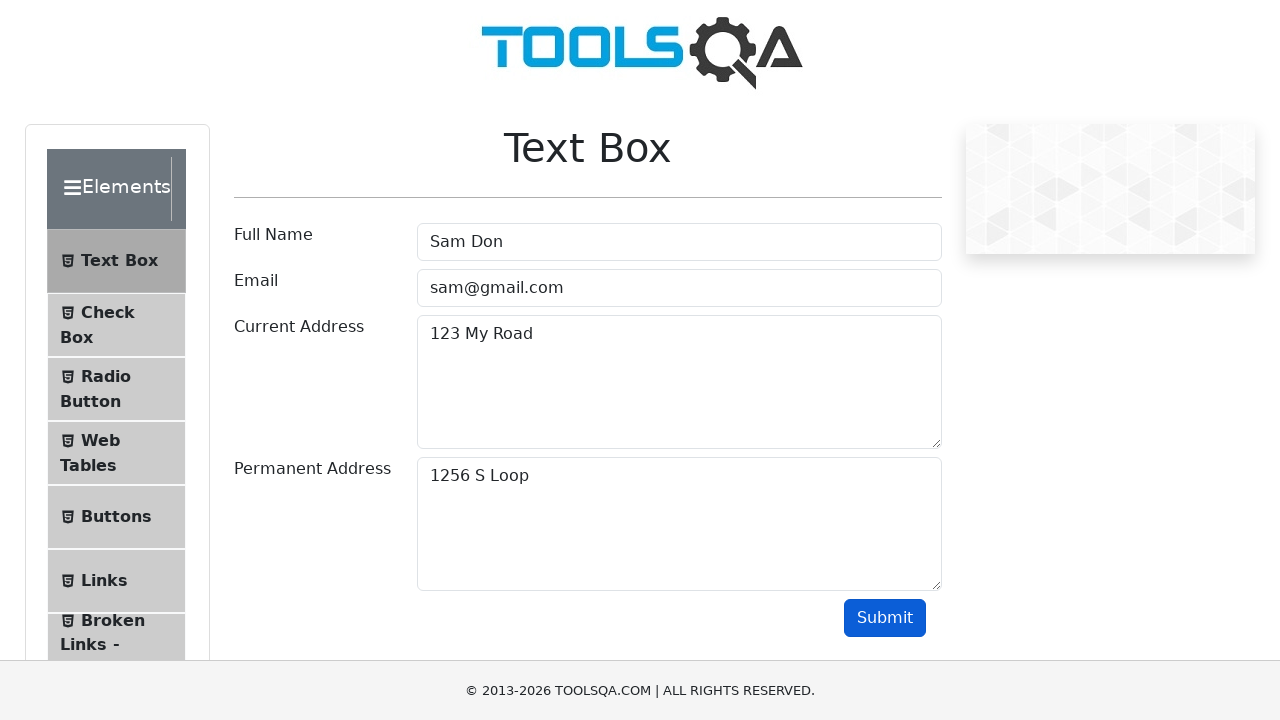

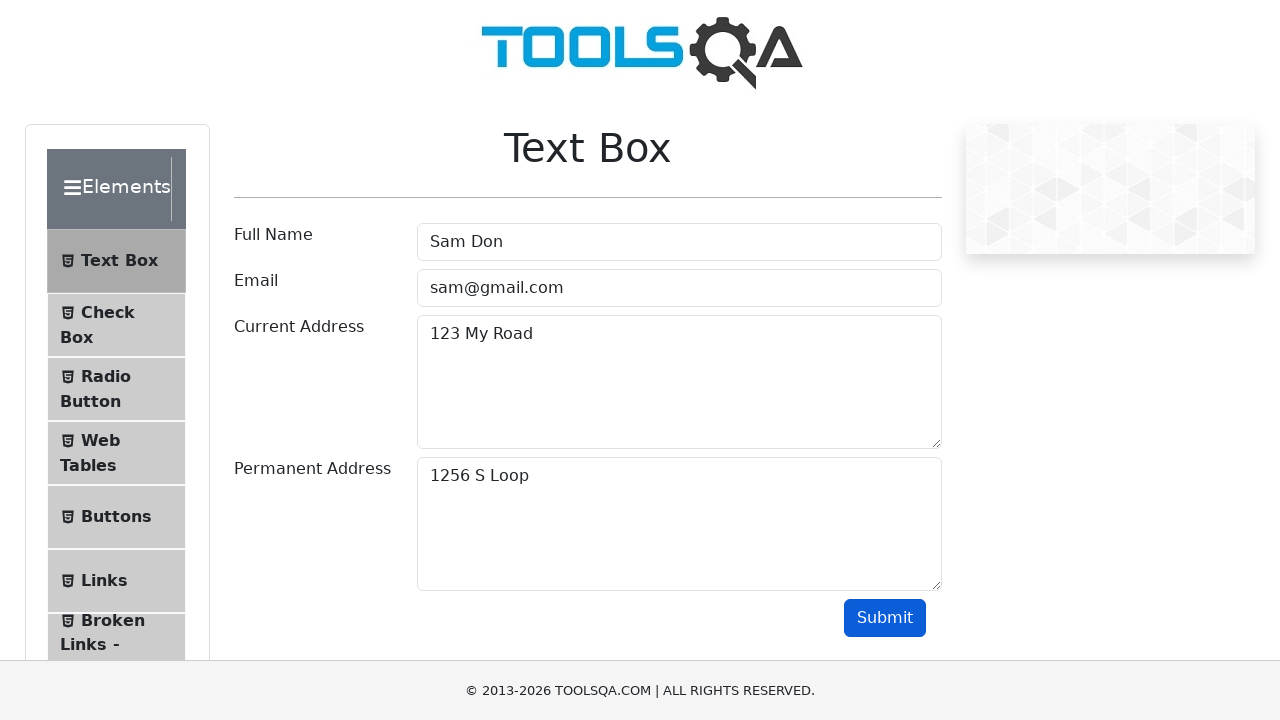